Tests a text-to-speech website by locating the speak button, clearing the text area, and entering text to be spoken.

Starting URL: http://texttospeechrobot.com/

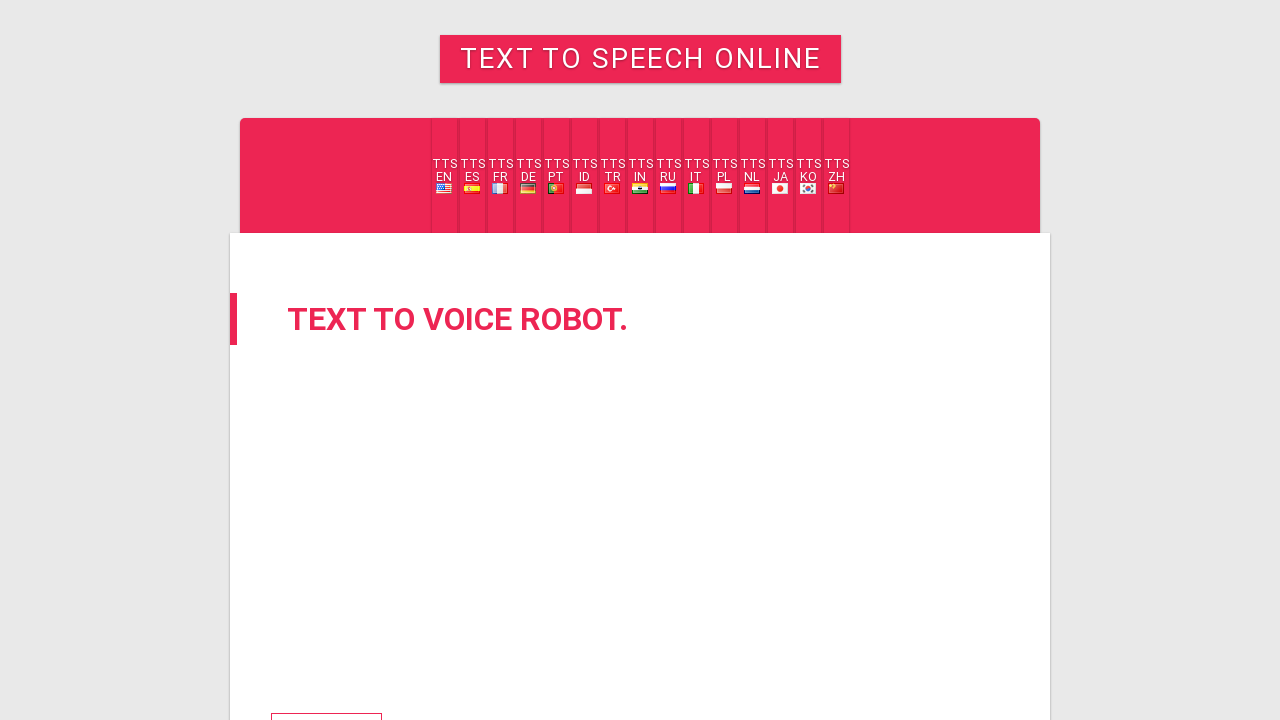

Set viewport size to 1920x1080
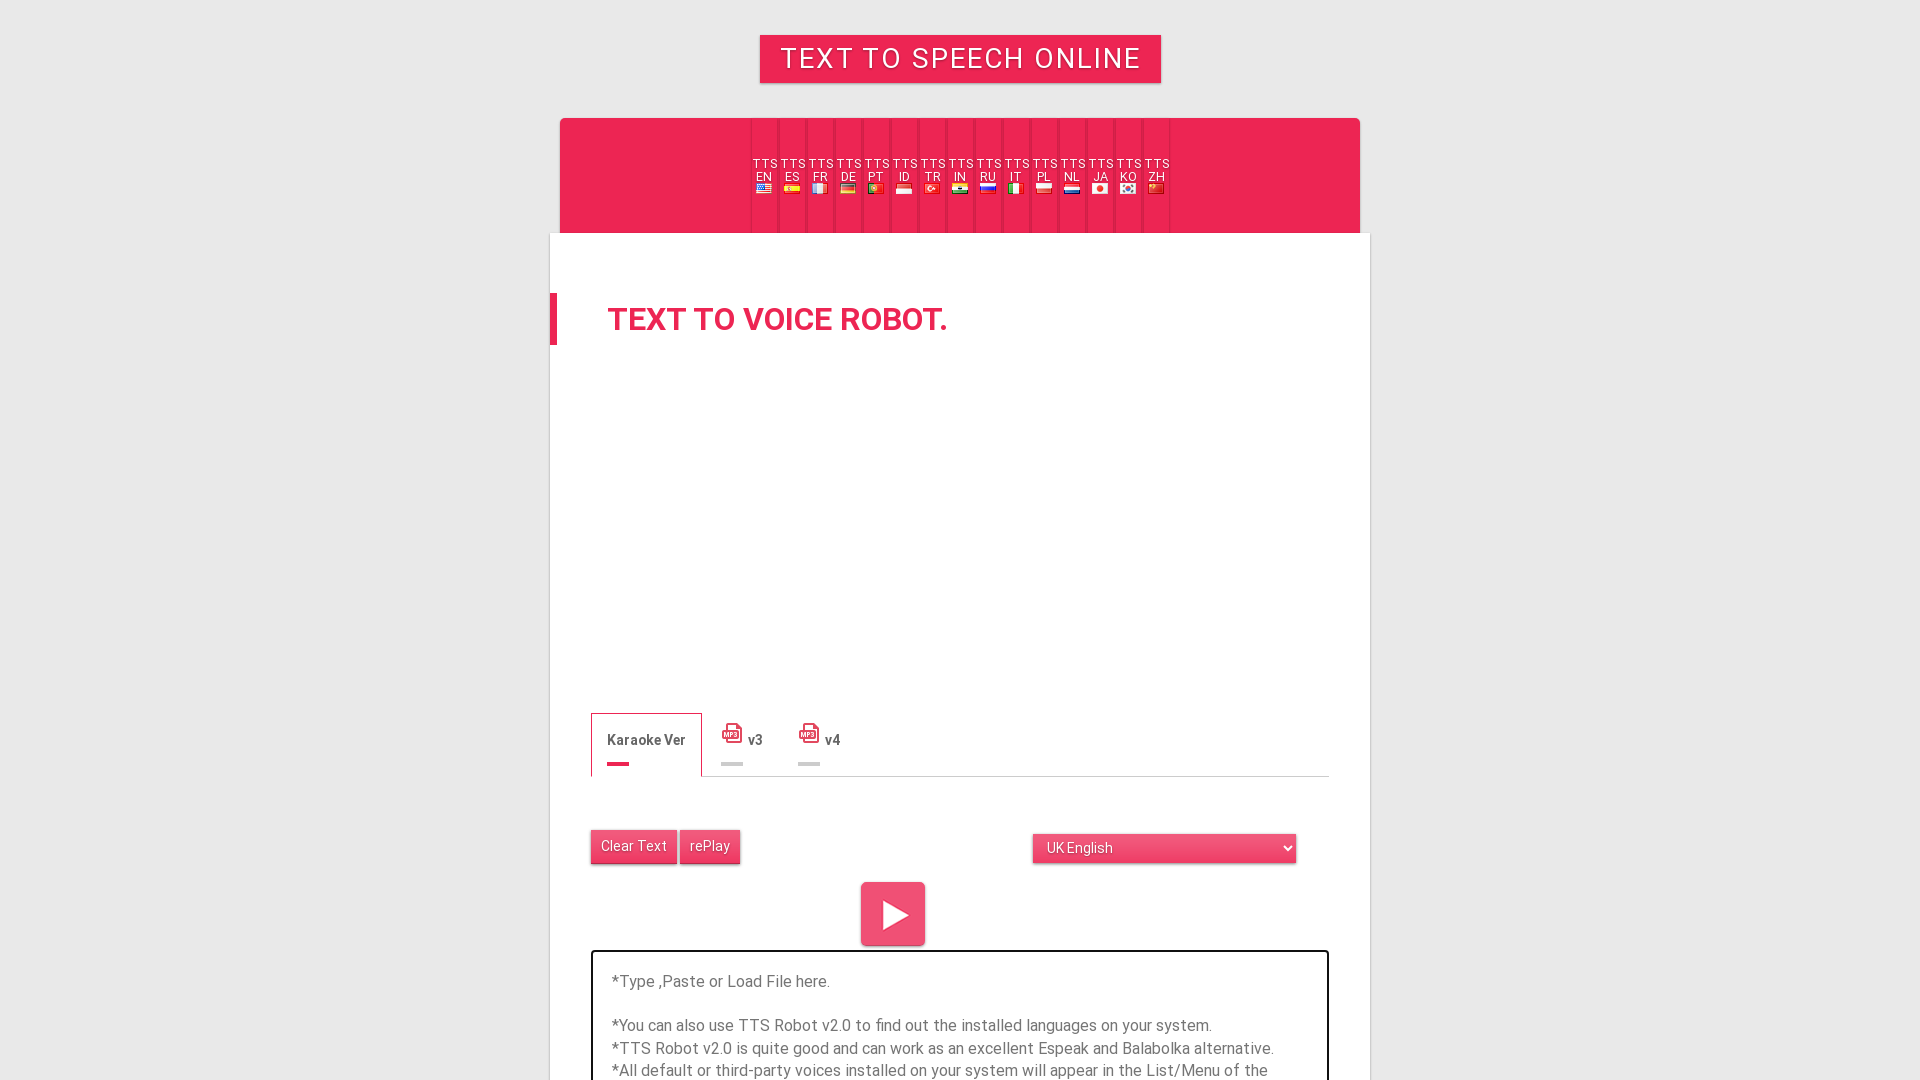

Located and waited for speak button to be ready
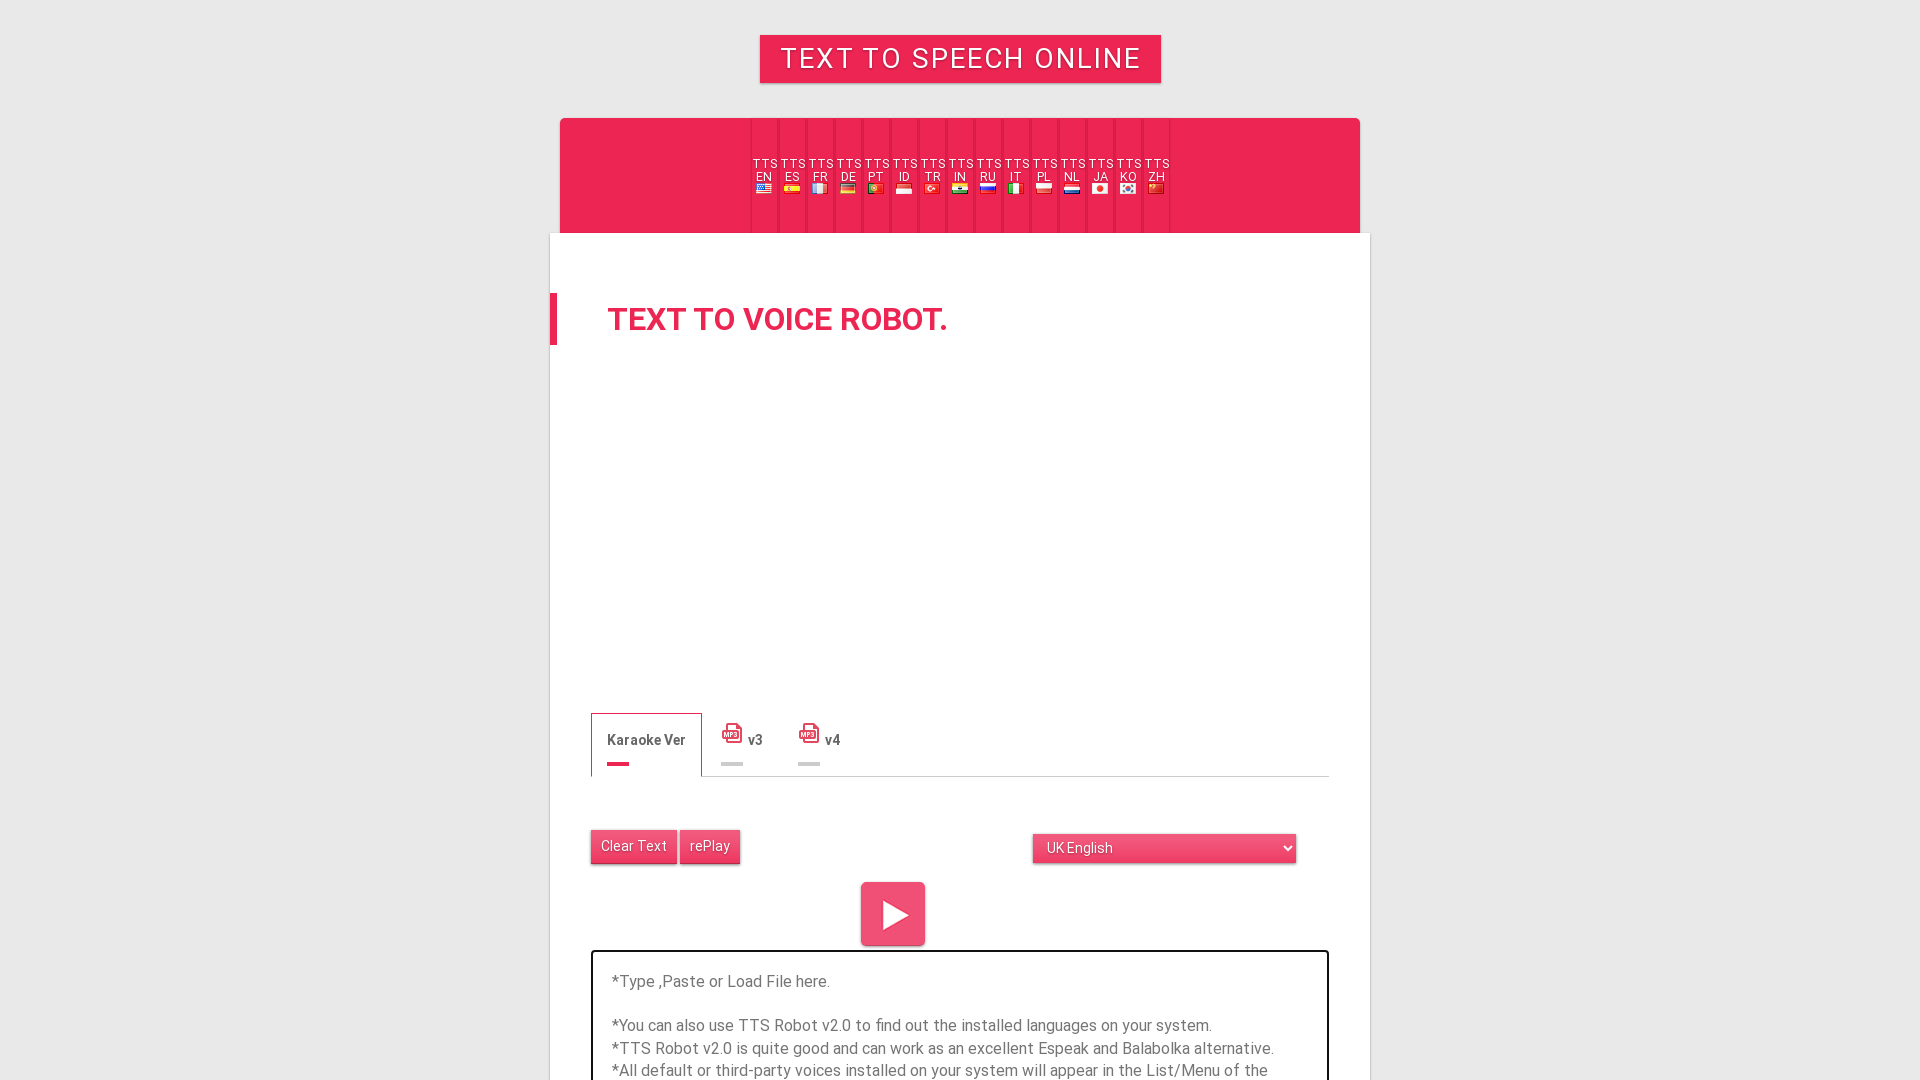

Verified speak_button exists in page content
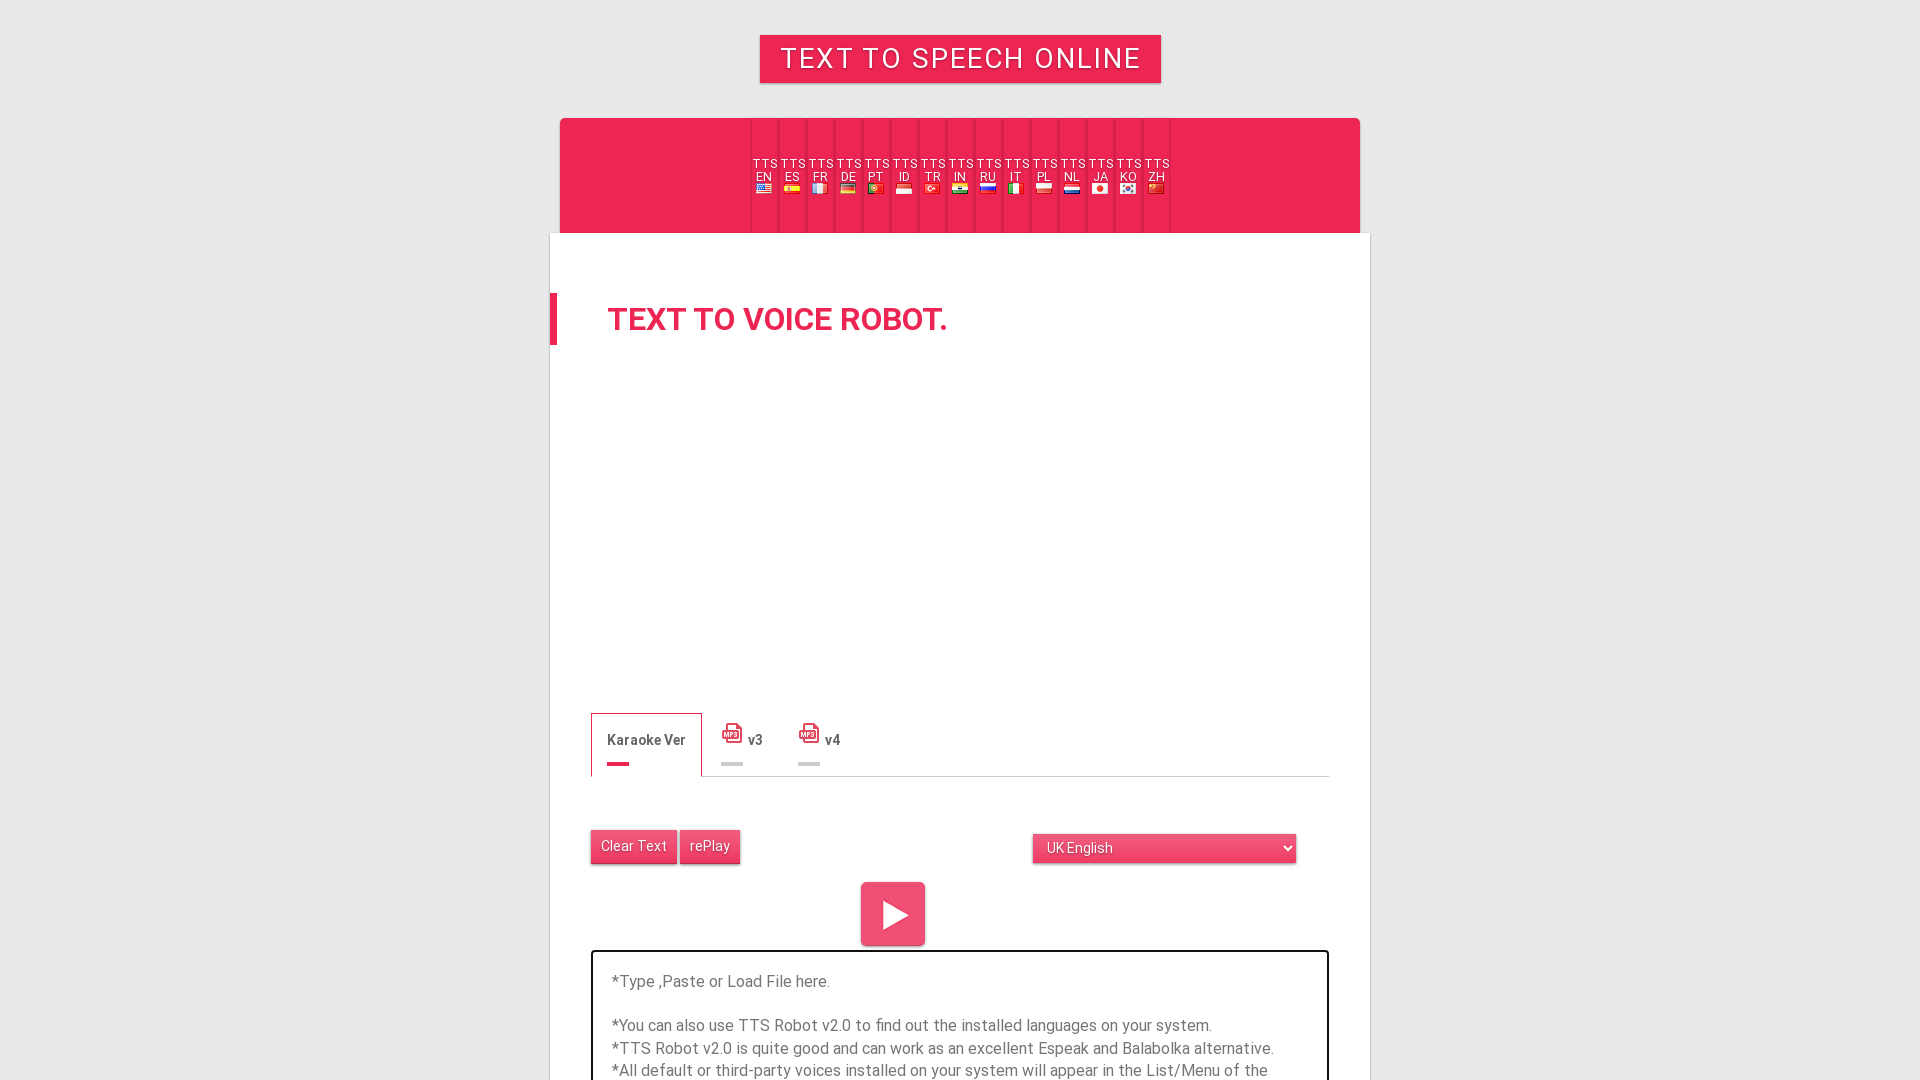

Located and cleared the text area on #text_box
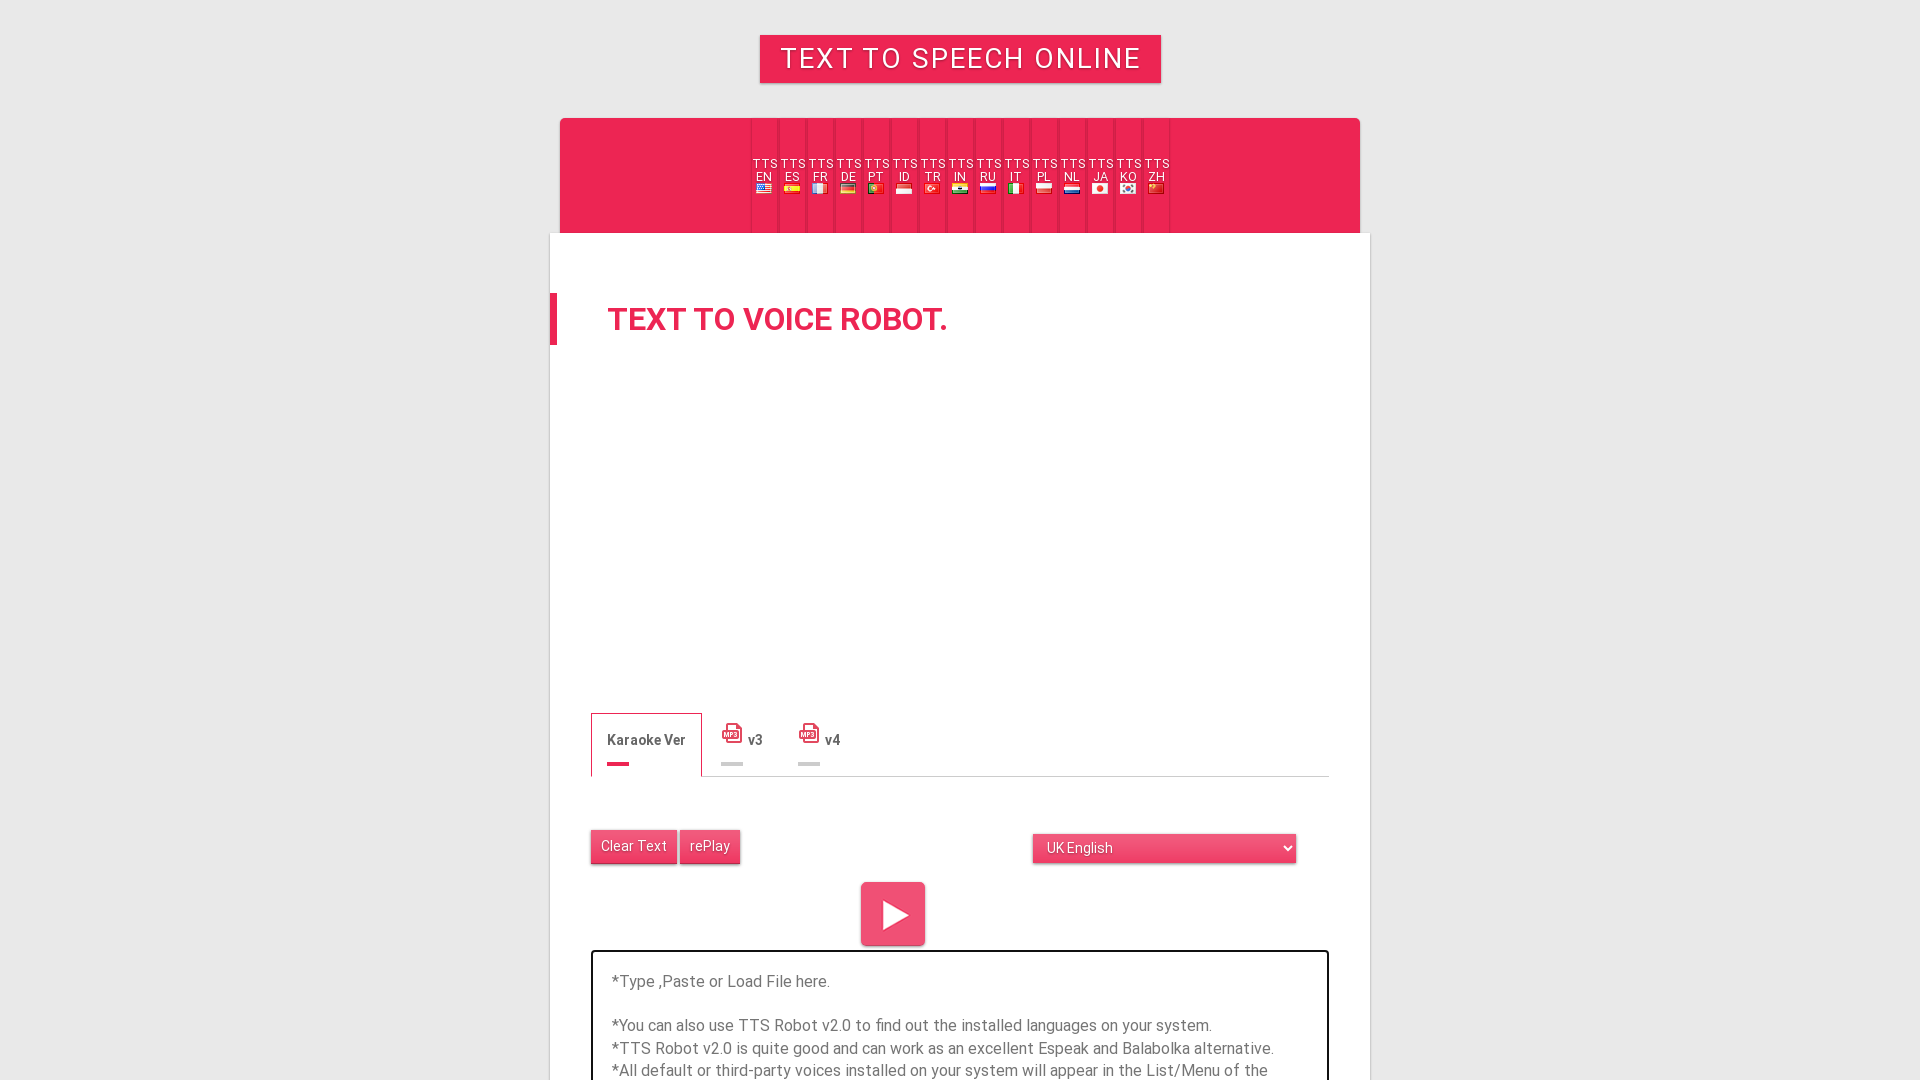

Filled text area with sample text: 'hee there how are you doing, hope you are doing fine' on #text_box
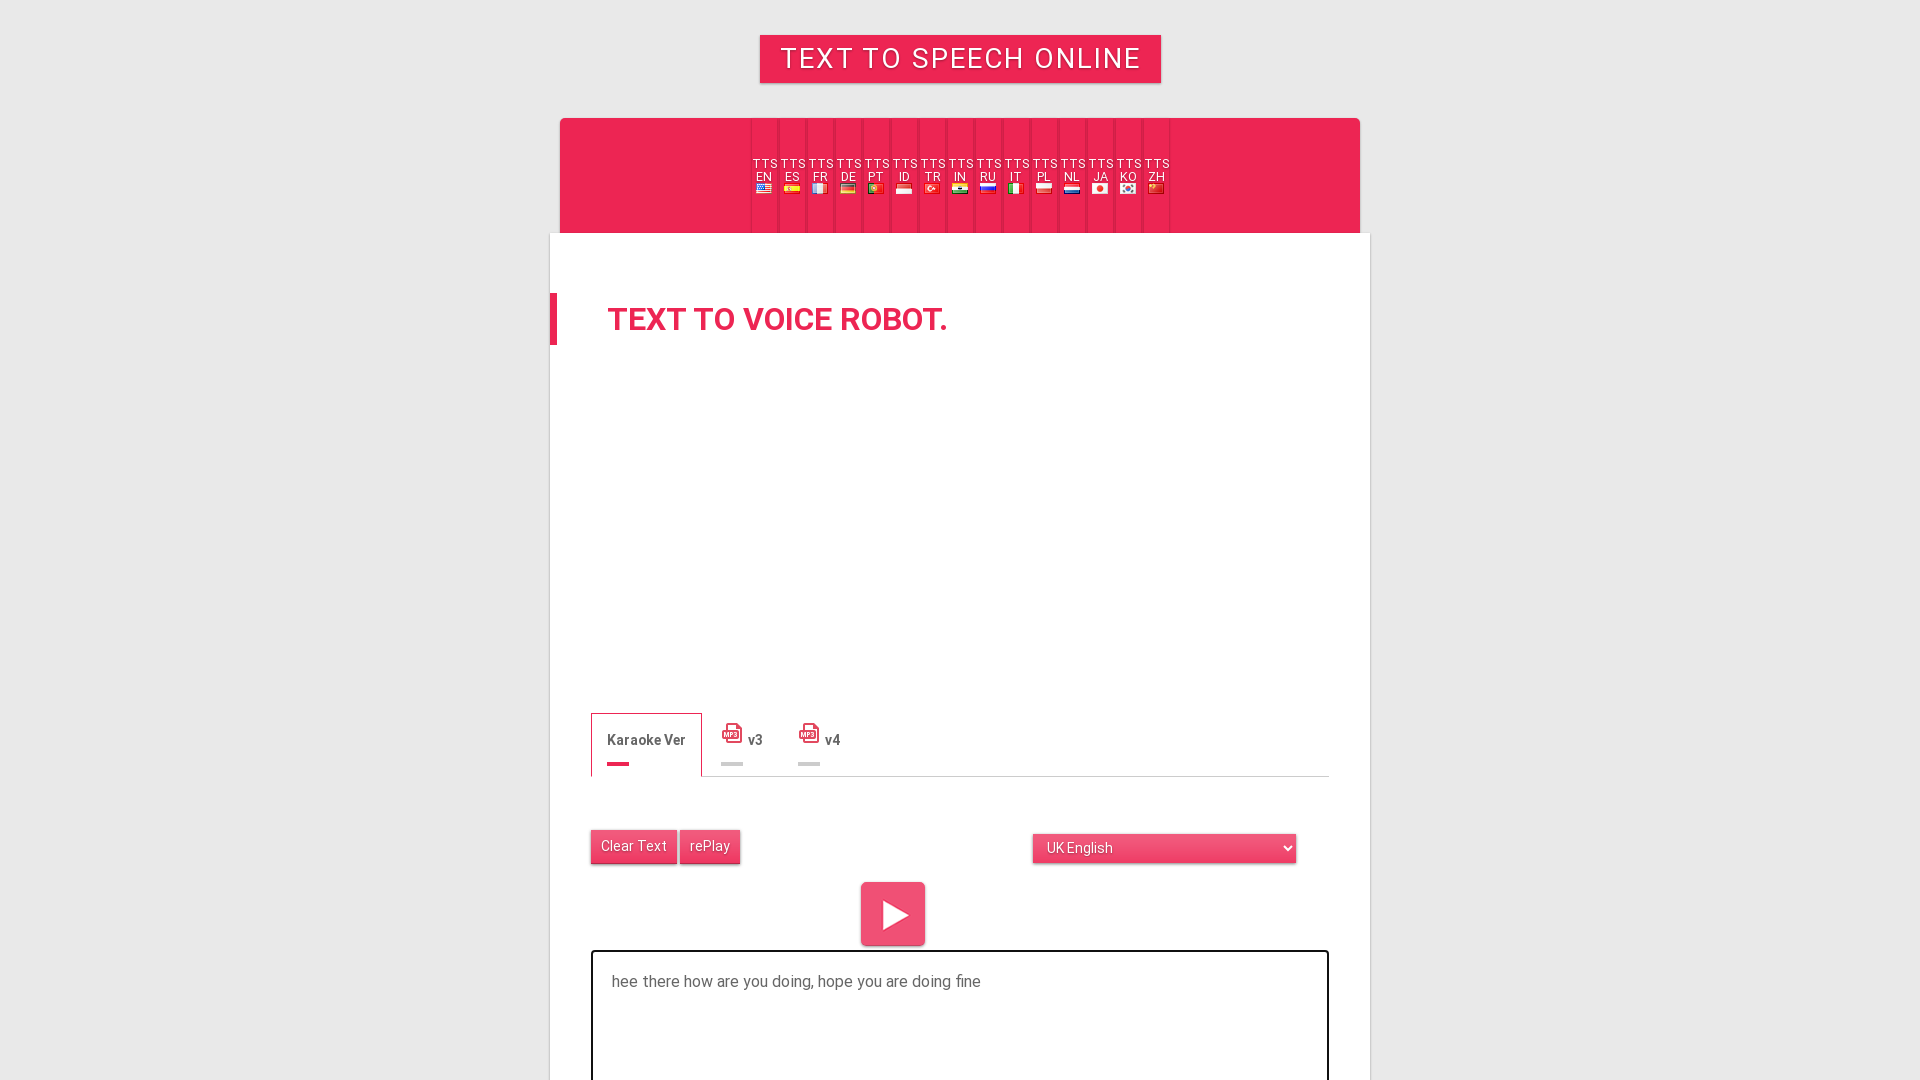

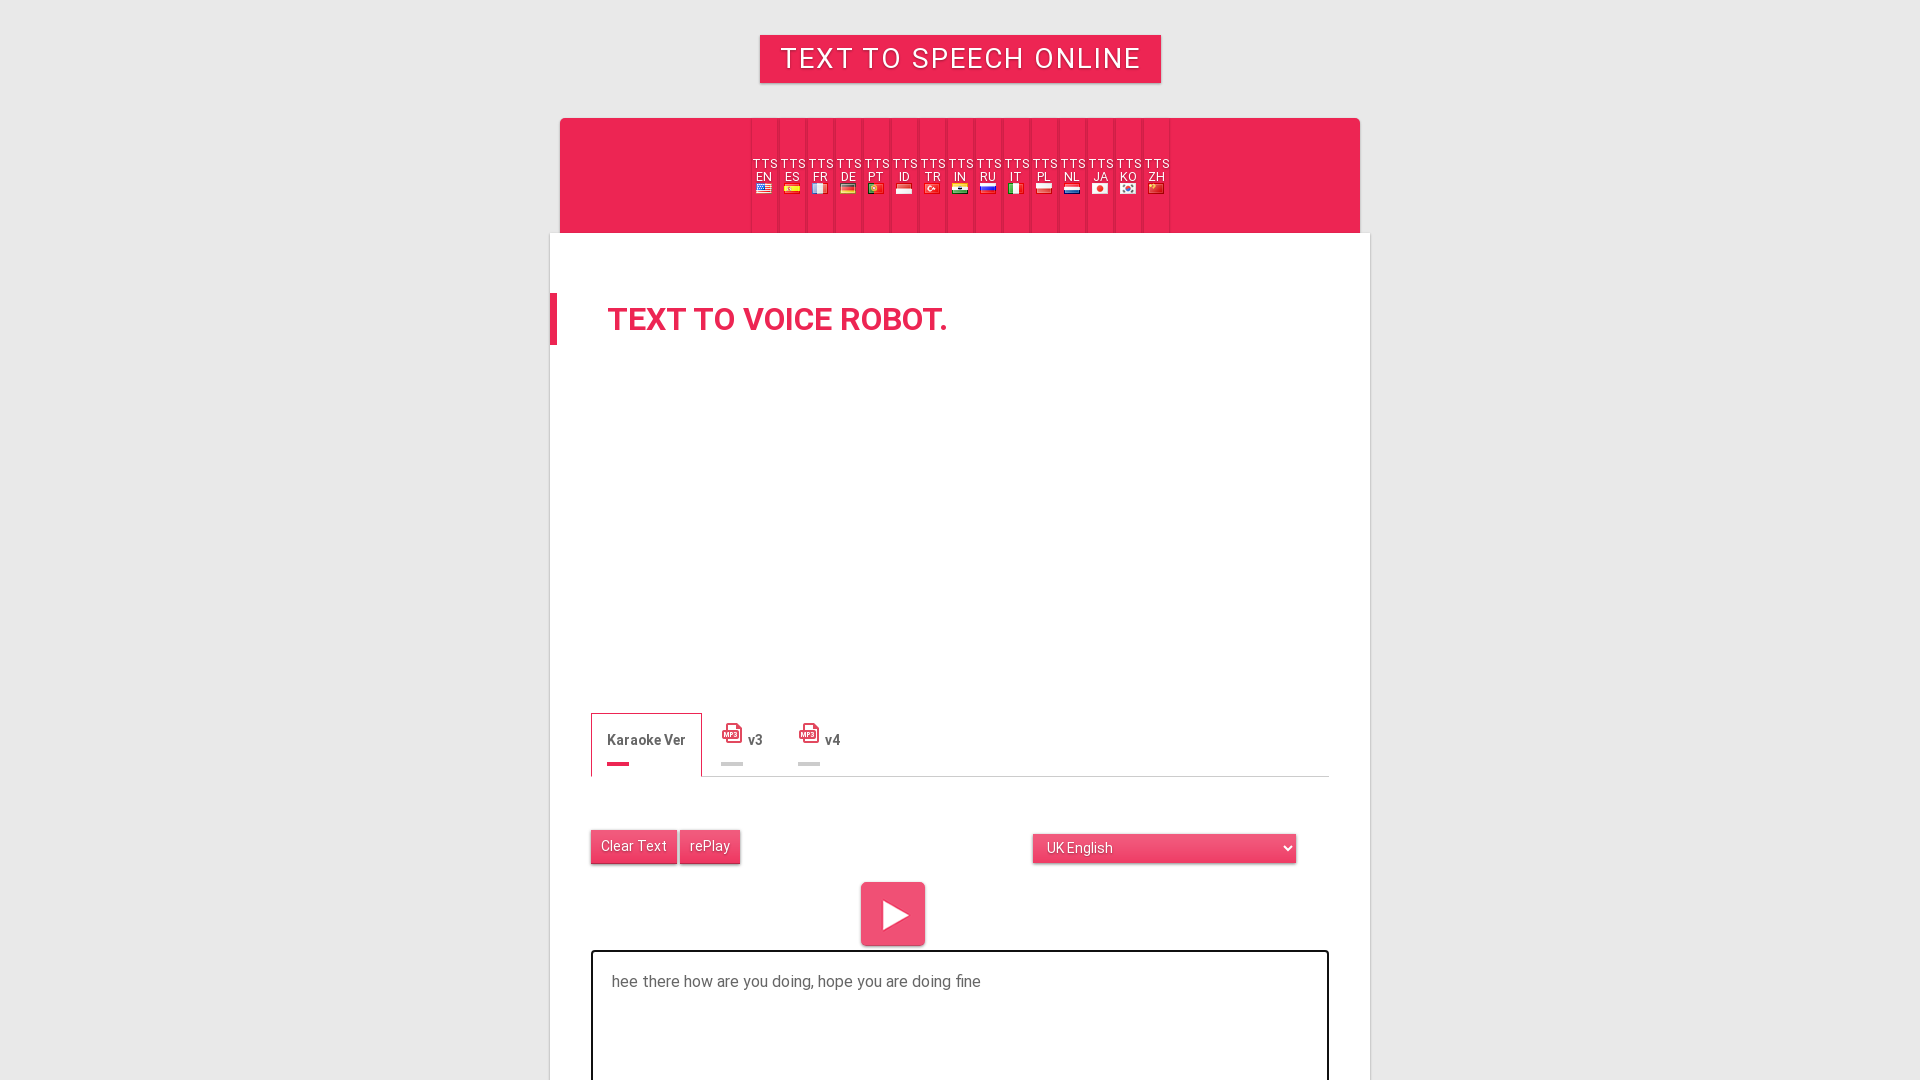